Tests drag and drop functionality on jQuery UI demo page by dragging an element onto a droppable target

Starting URL: http://jqueryui.com/droppable/

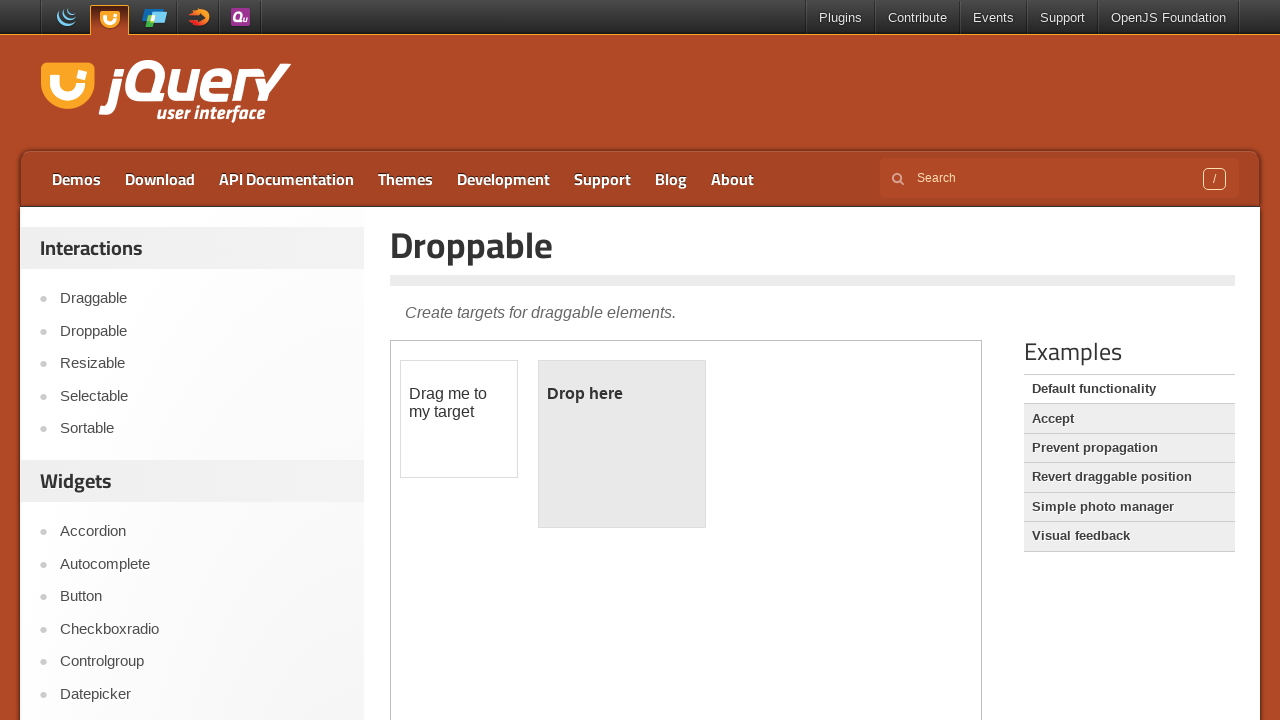

Located the iframe containing the drag and drop demo
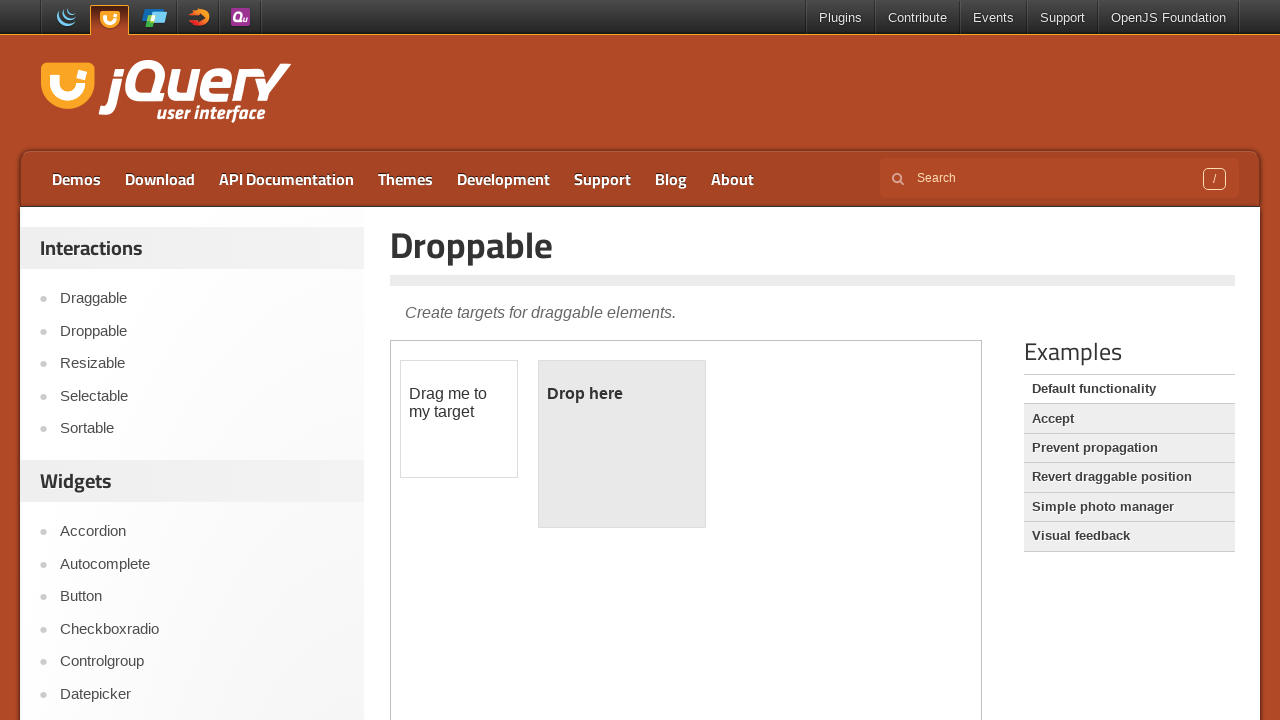

Located the draggable source element
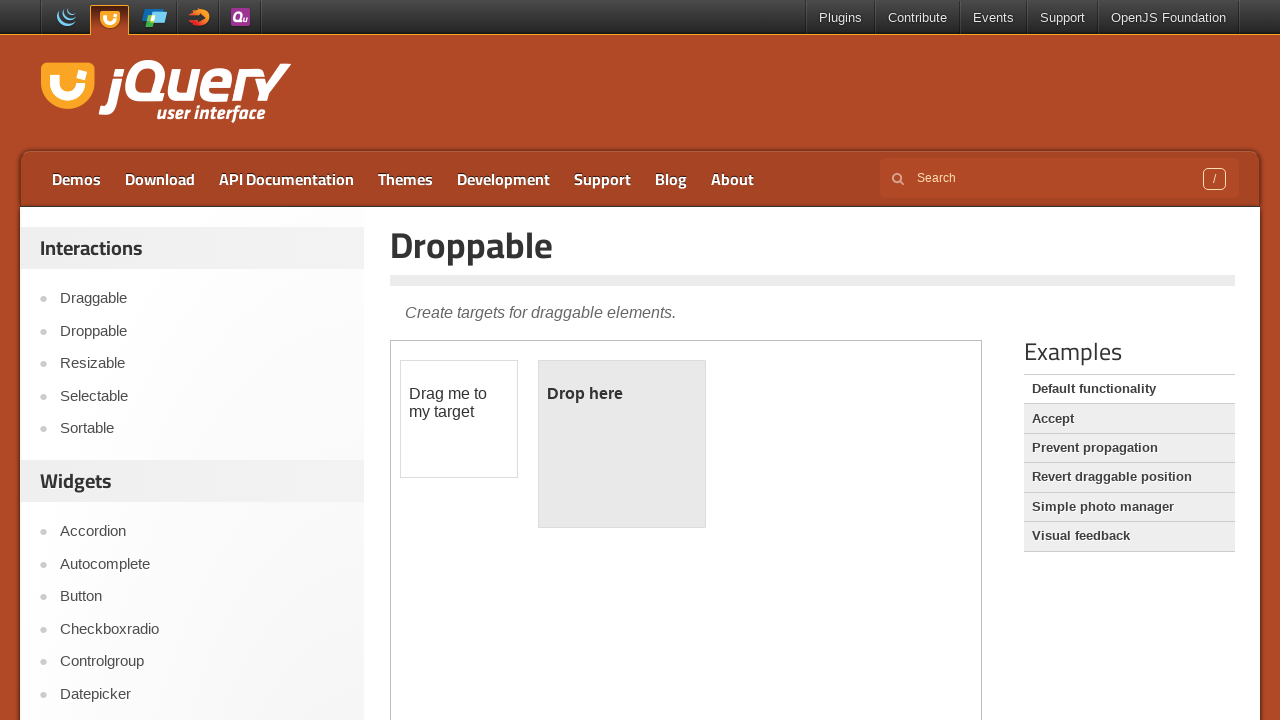

Located the droppable target element
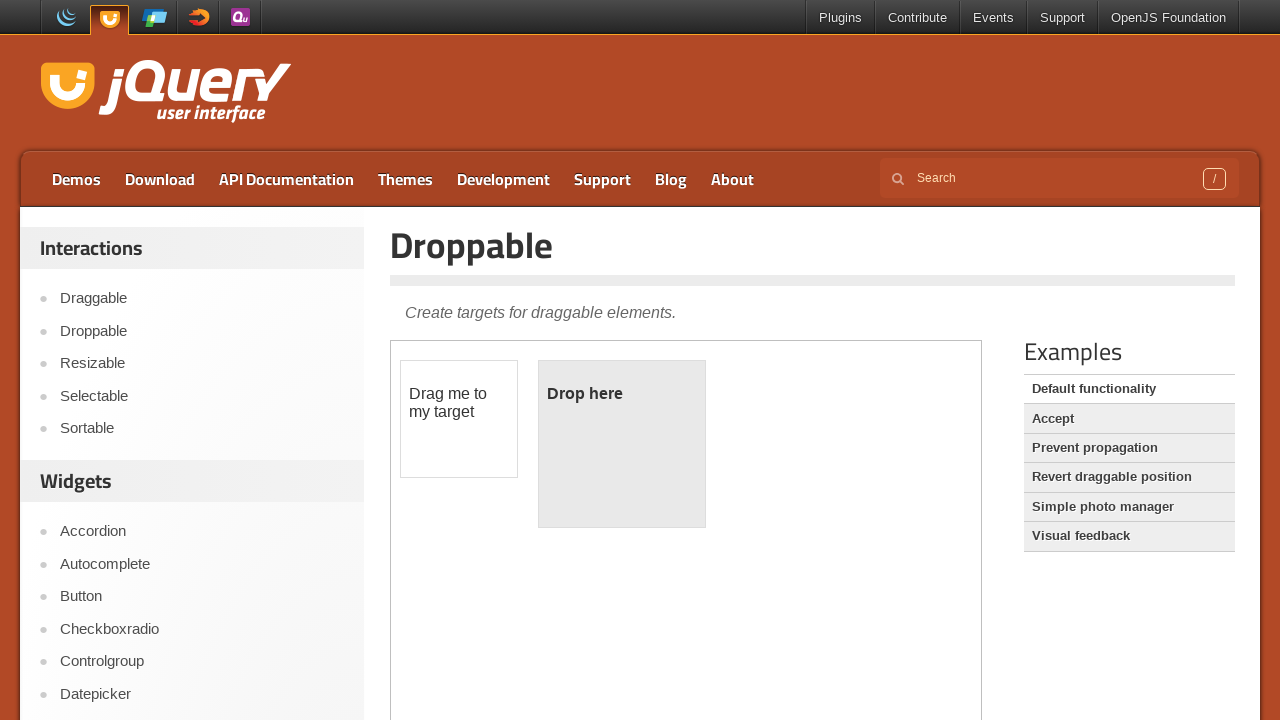

Dragged the source element onto the target element at (622, 444)
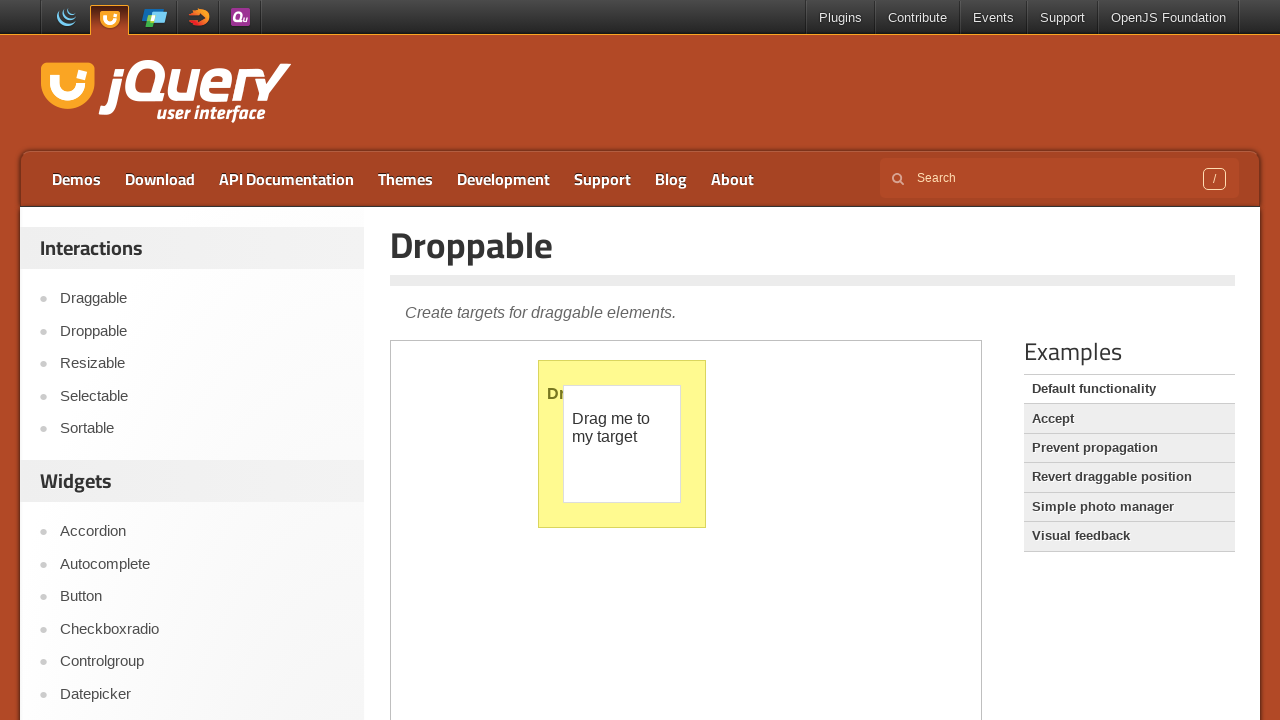

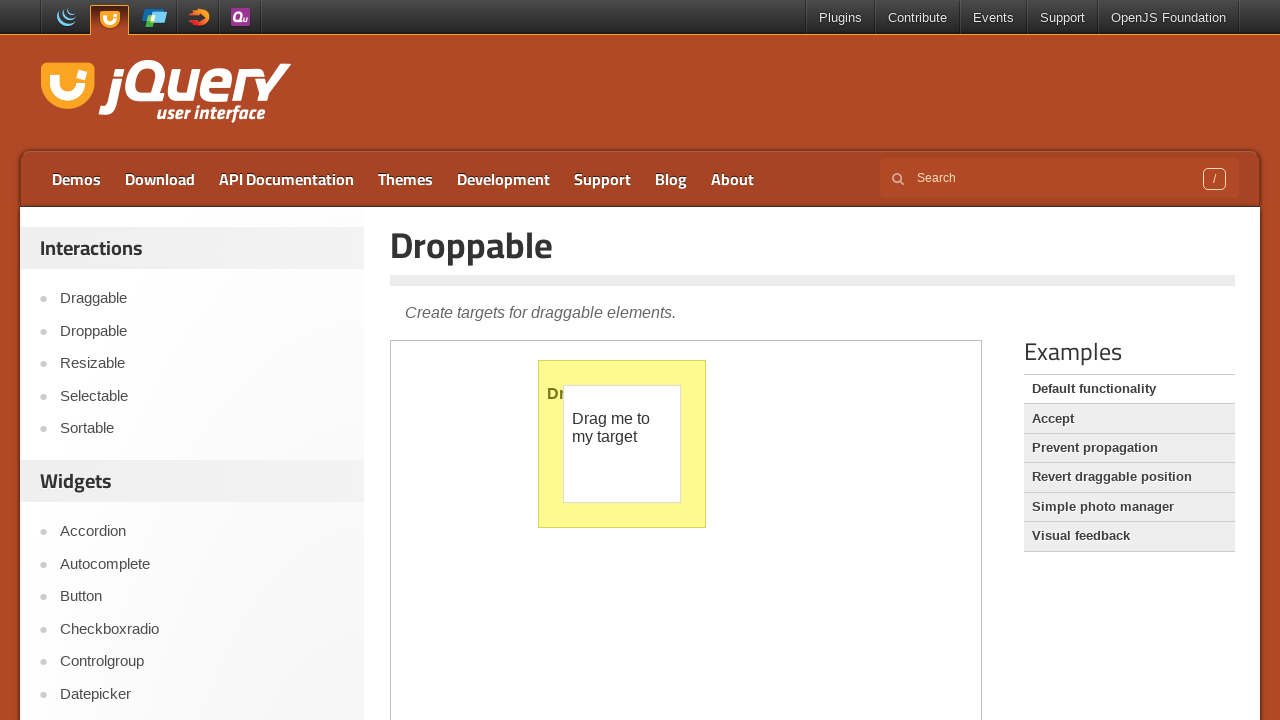